Navigates to the Rahul Shetty Academy Practice Page and verifies that the page title matches the expected value "Practice Page"

Starting URL: https://rahulshettyacademy.com/AutomationPractice/#

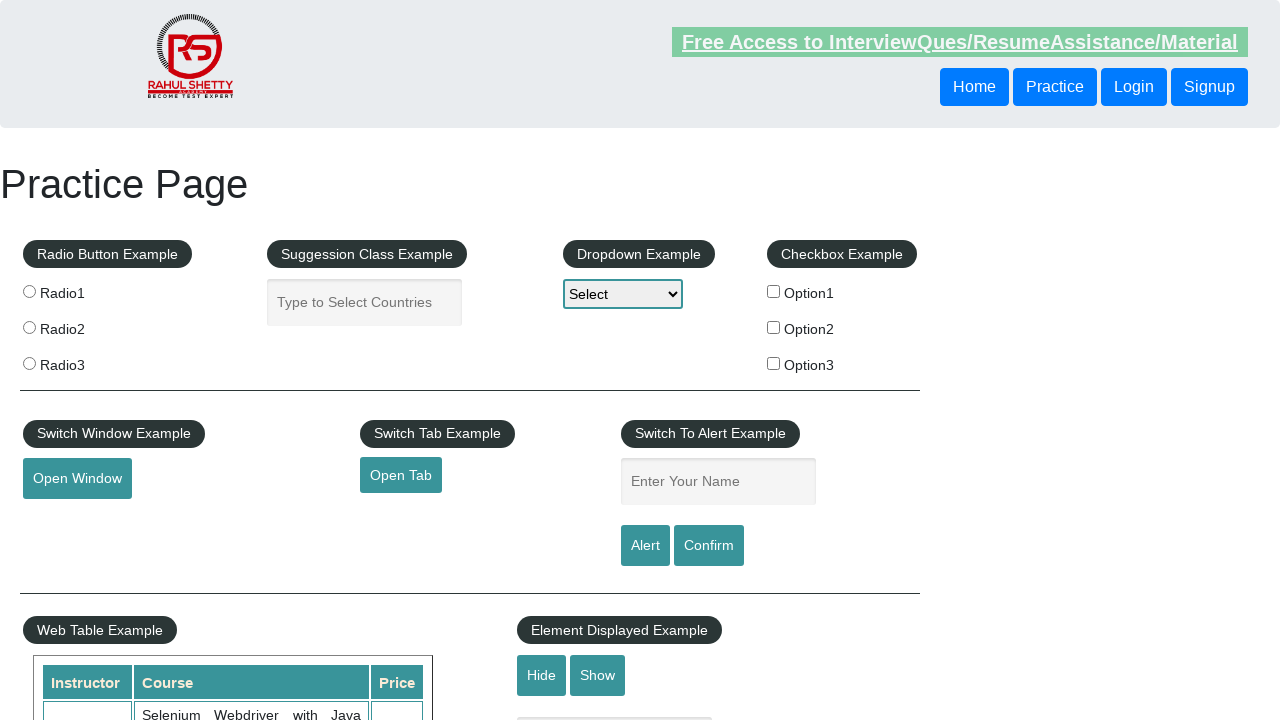

Waited for page to reach domcontentloaded state
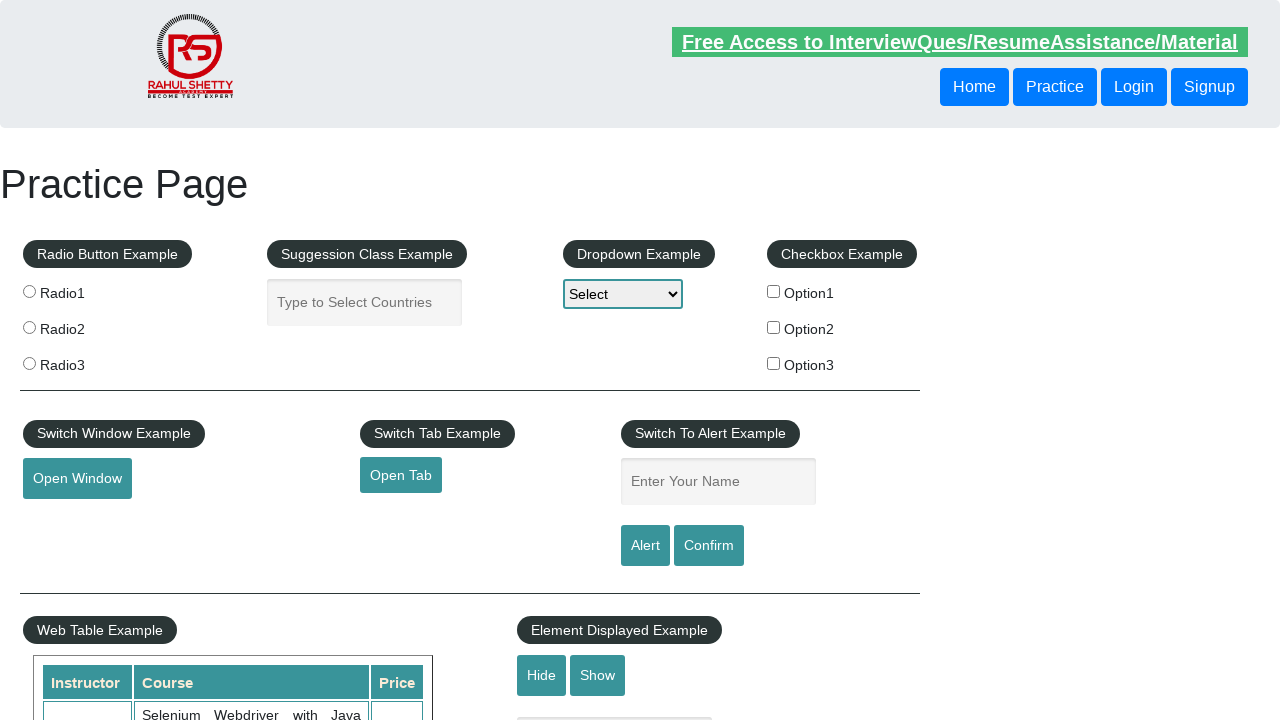

Verified page title matches expected value 'Practice Page'
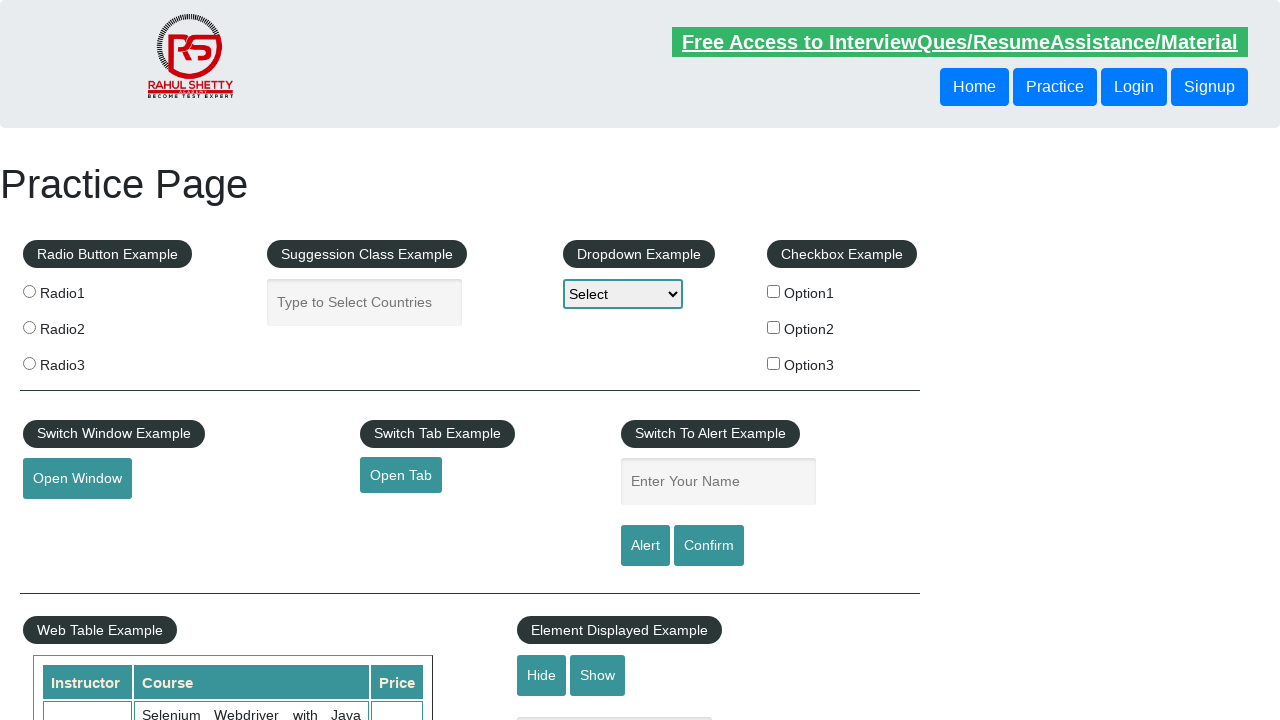

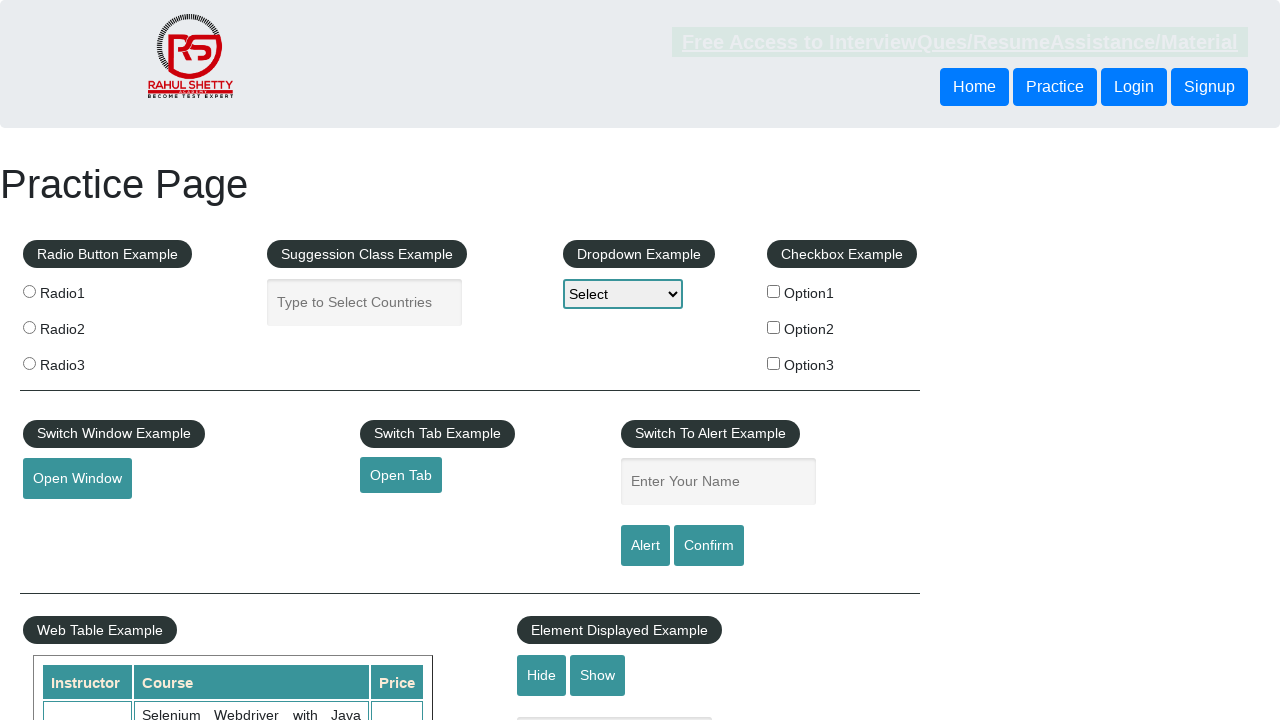